Tests element visibility by verifying a text element is visible, clicking to hide it, and verifying it becomes hidden

Starting URL: https://rahulshettyacademy.com/AutomationPractice/

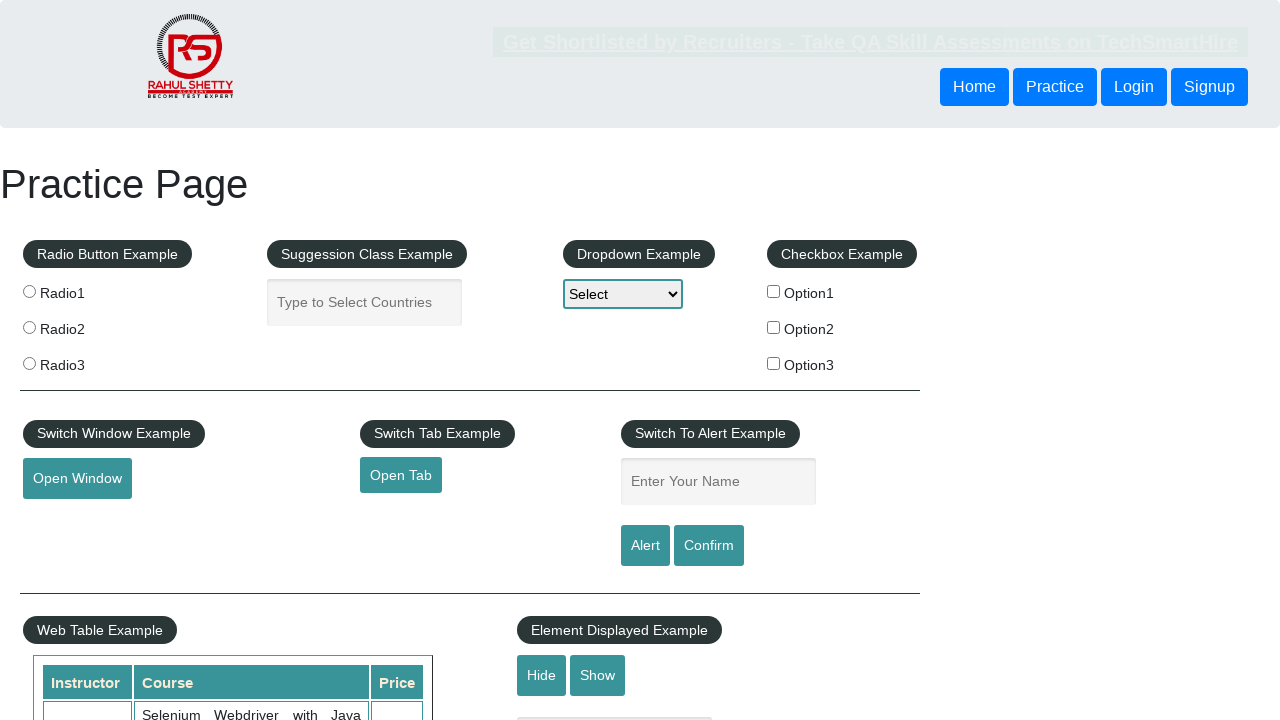

Verified that text element is visible
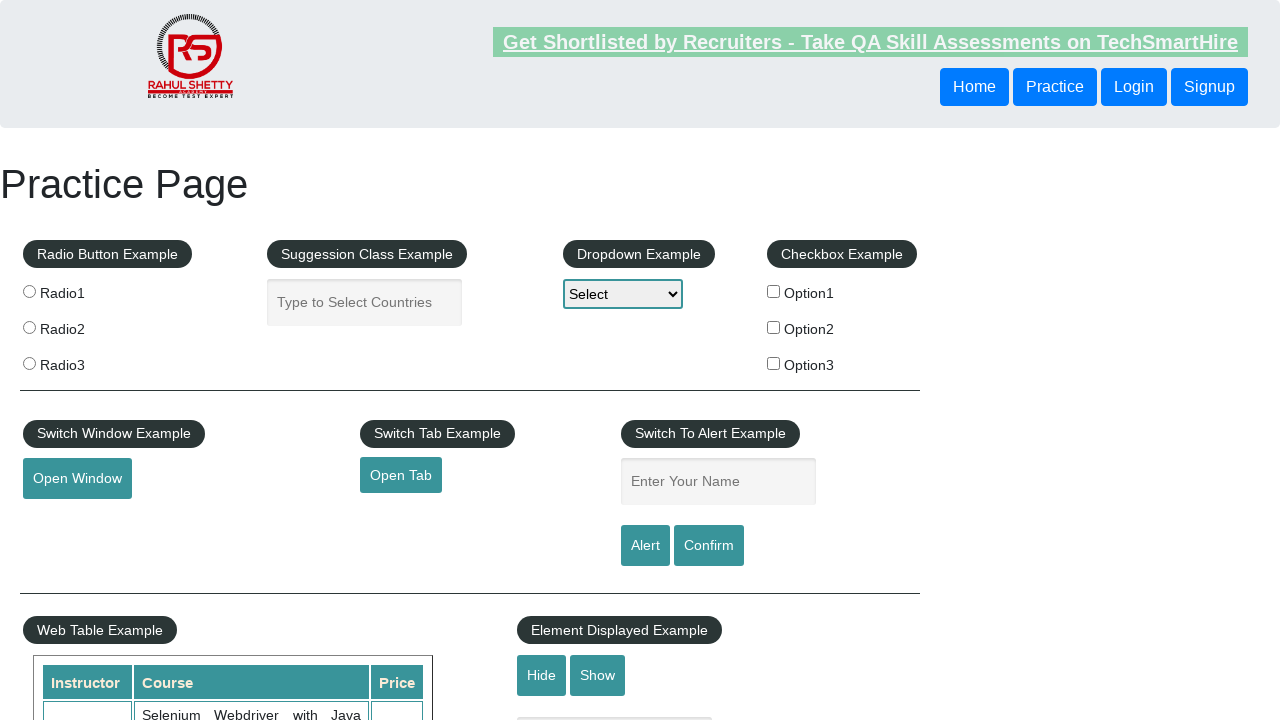

Clicked hide button to hide the text element at (542, 675) on #hide-textbox
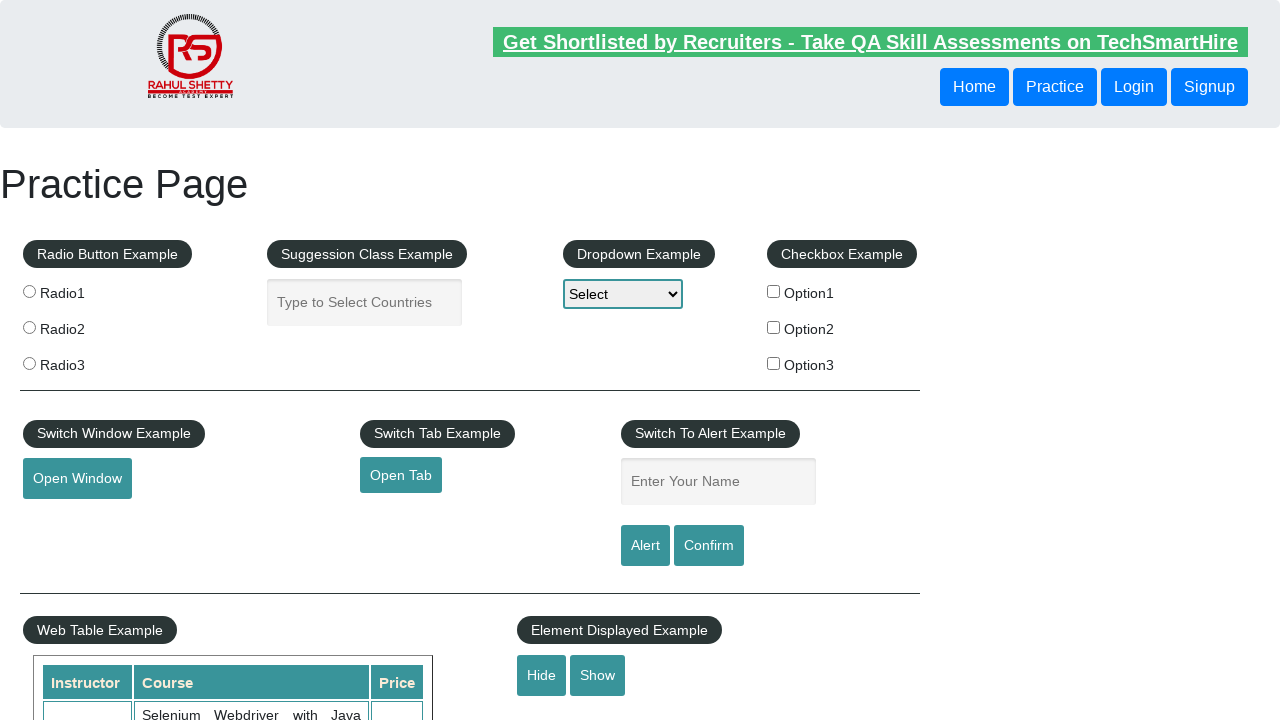

Verified that text element is now hidden
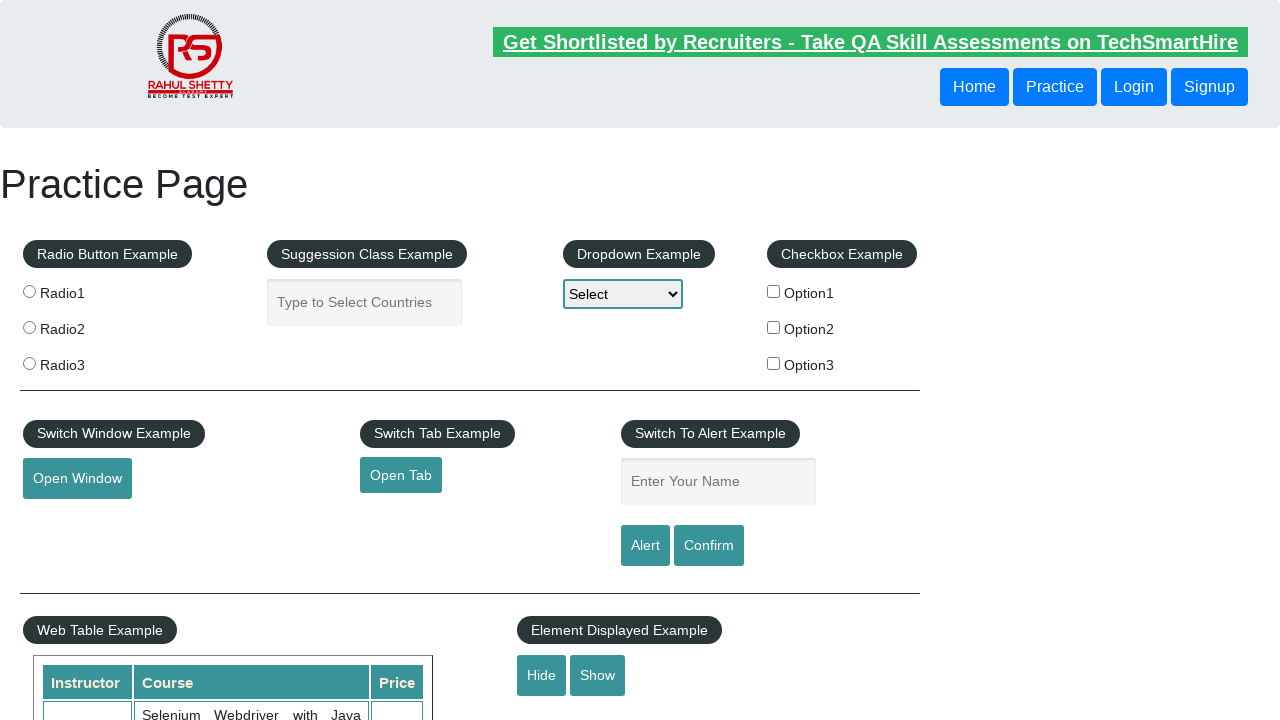

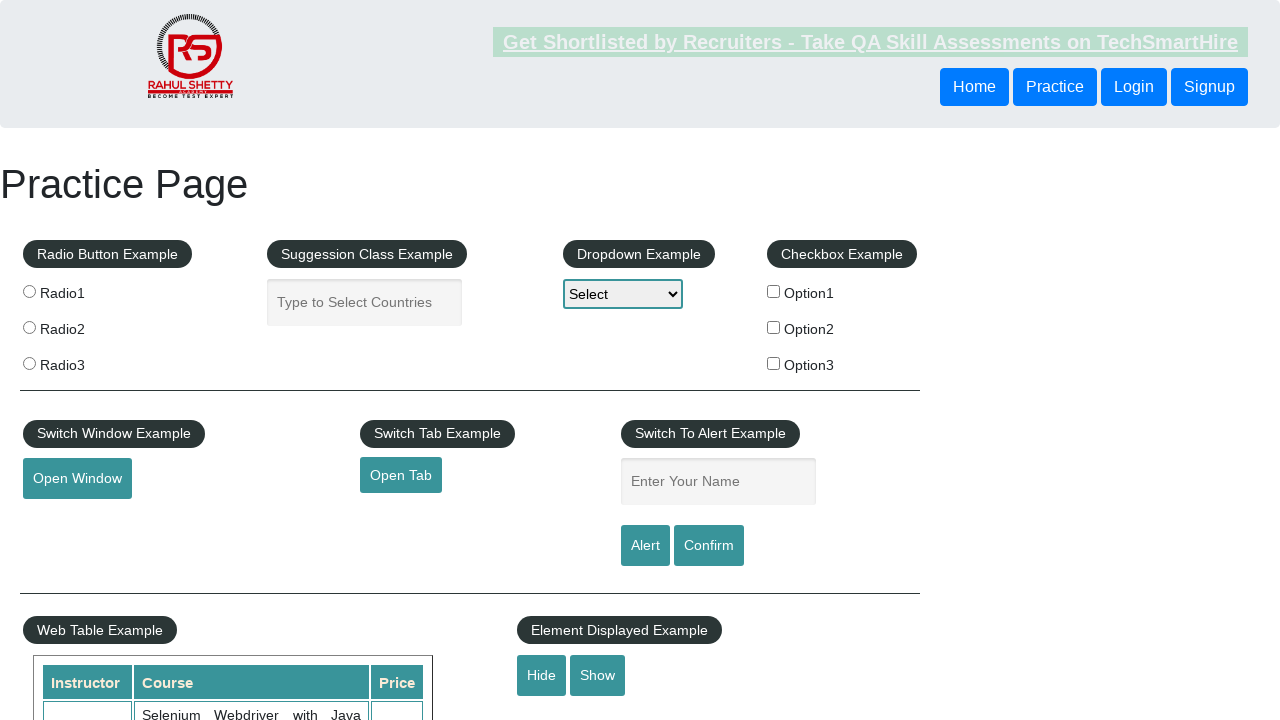